Loads a GitHub Pages site for StealthOCR, waits for processing to complete, and verifies that the CSV container and PDF canvas elements are present and visible.

Starting URL: https://syzygyx.github.io/StealthOCR/

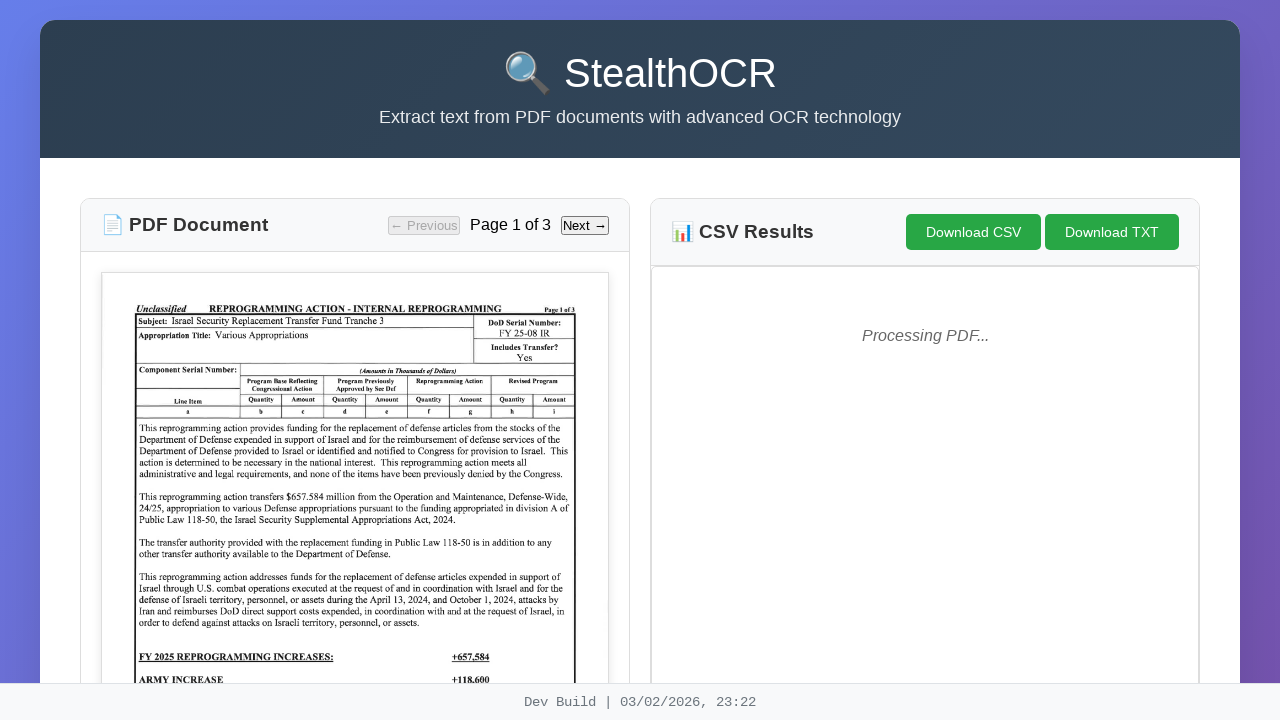

Waited for page to reach networkidle state
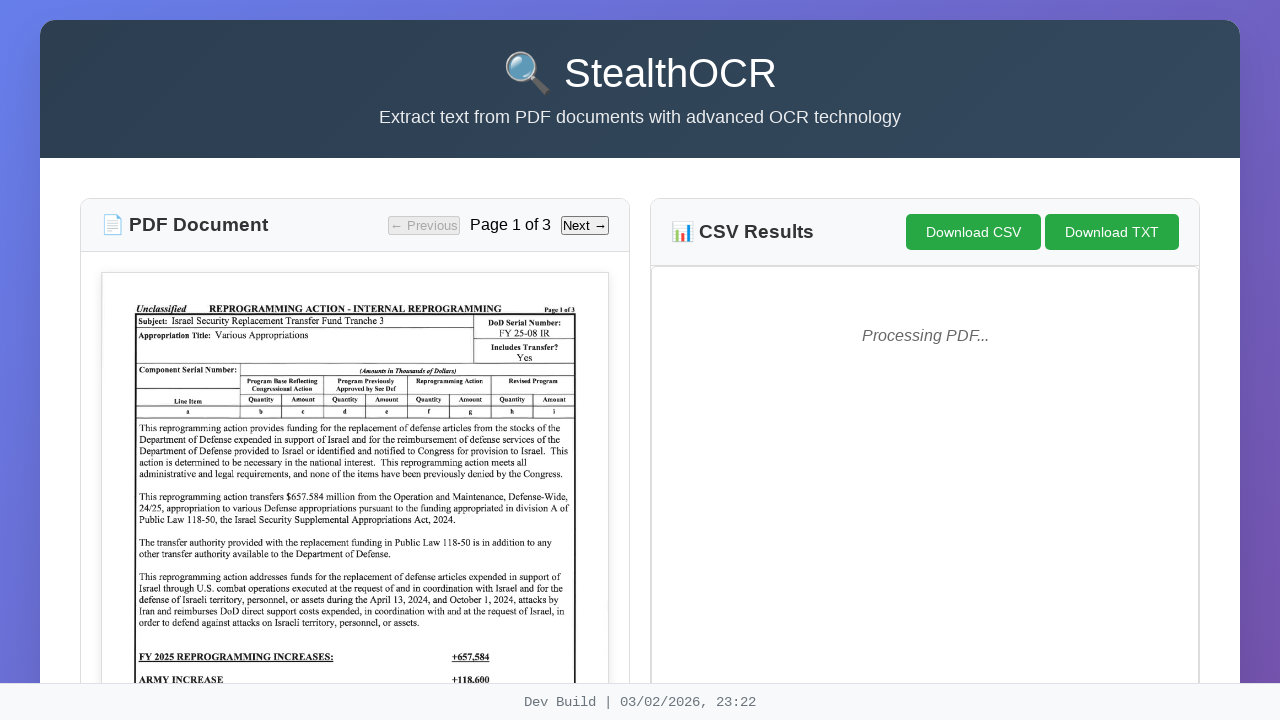

Waited 15 seconds for processing to complete
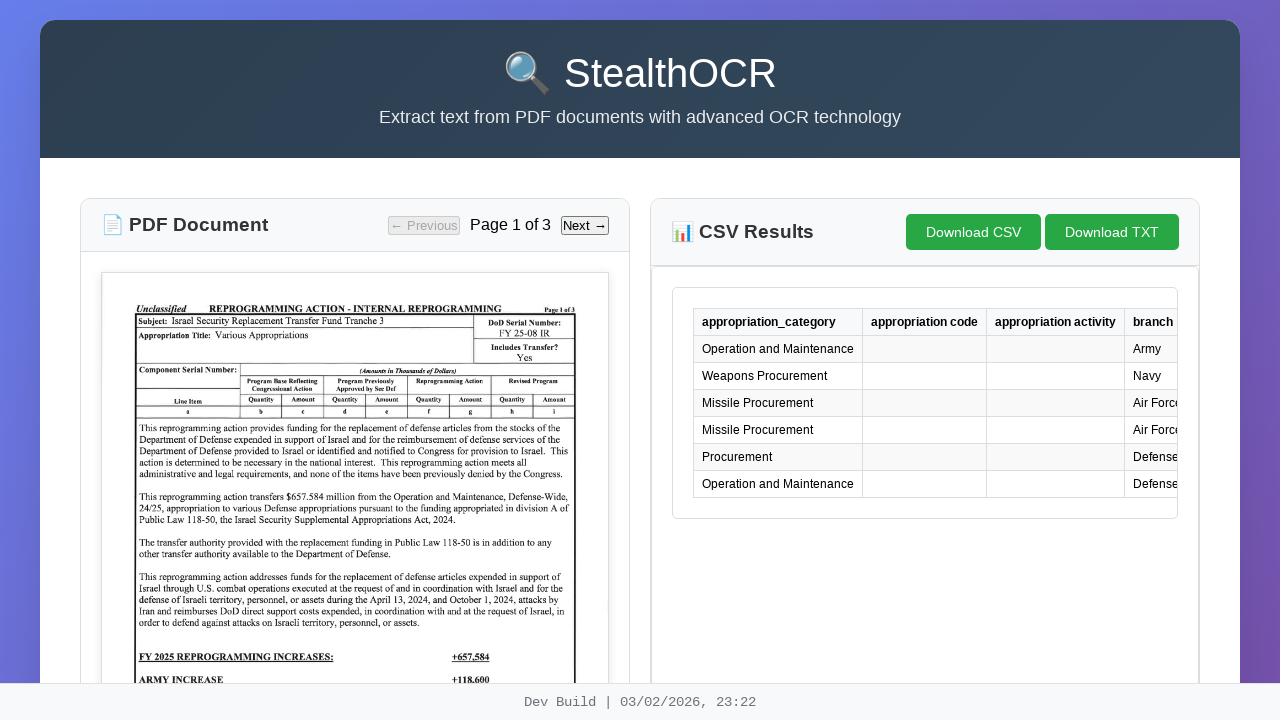

Located CSV container element (#excelContainer)
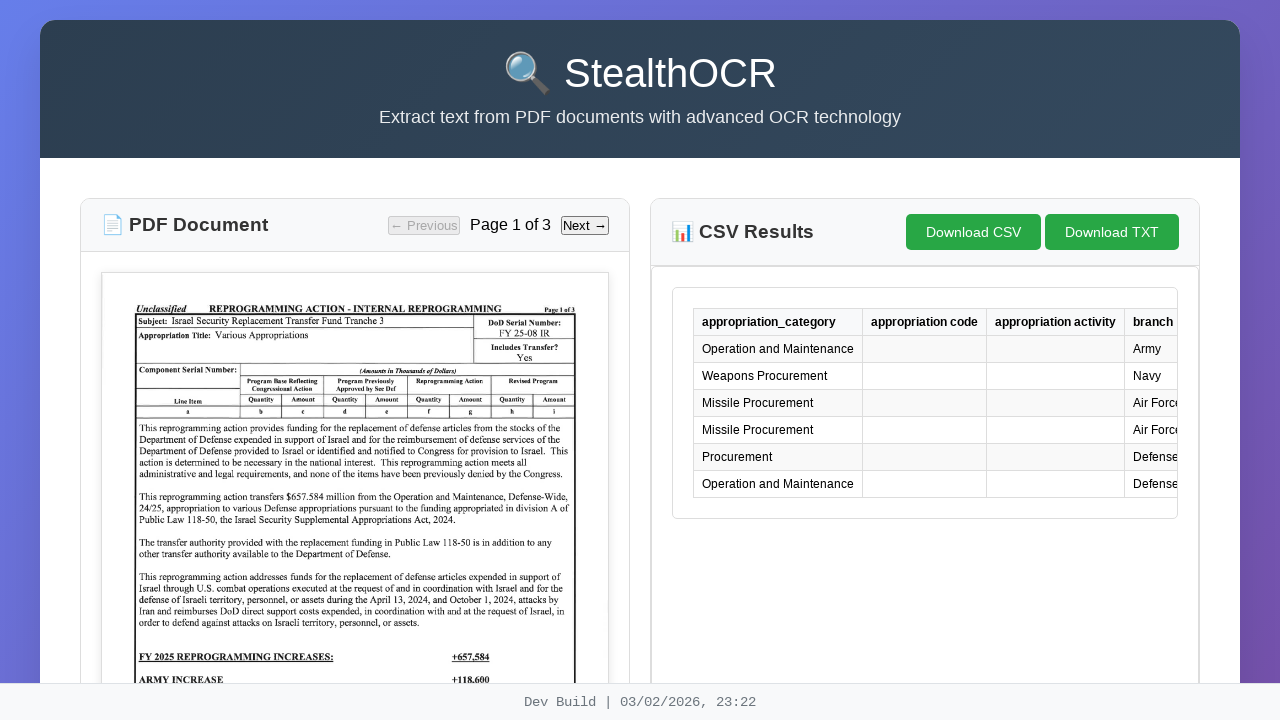

CSV container is attached to DOM
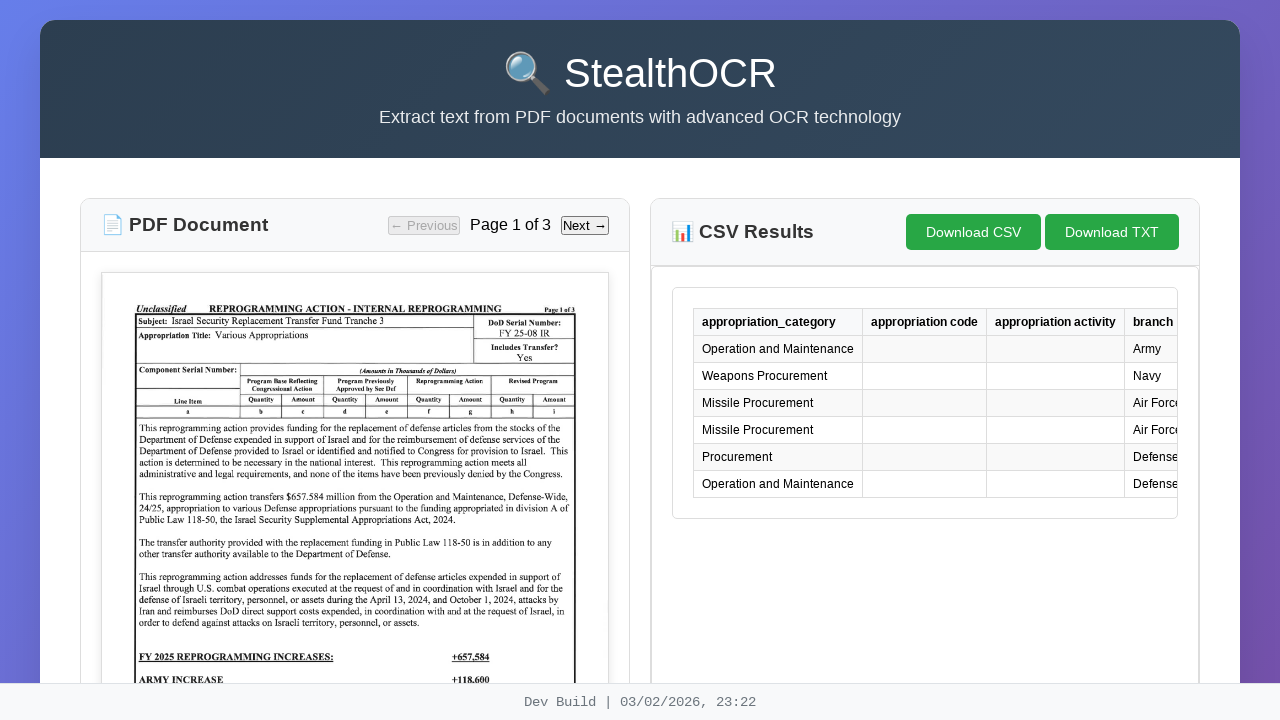

Located PDF canvas element (#pdfCanvas)
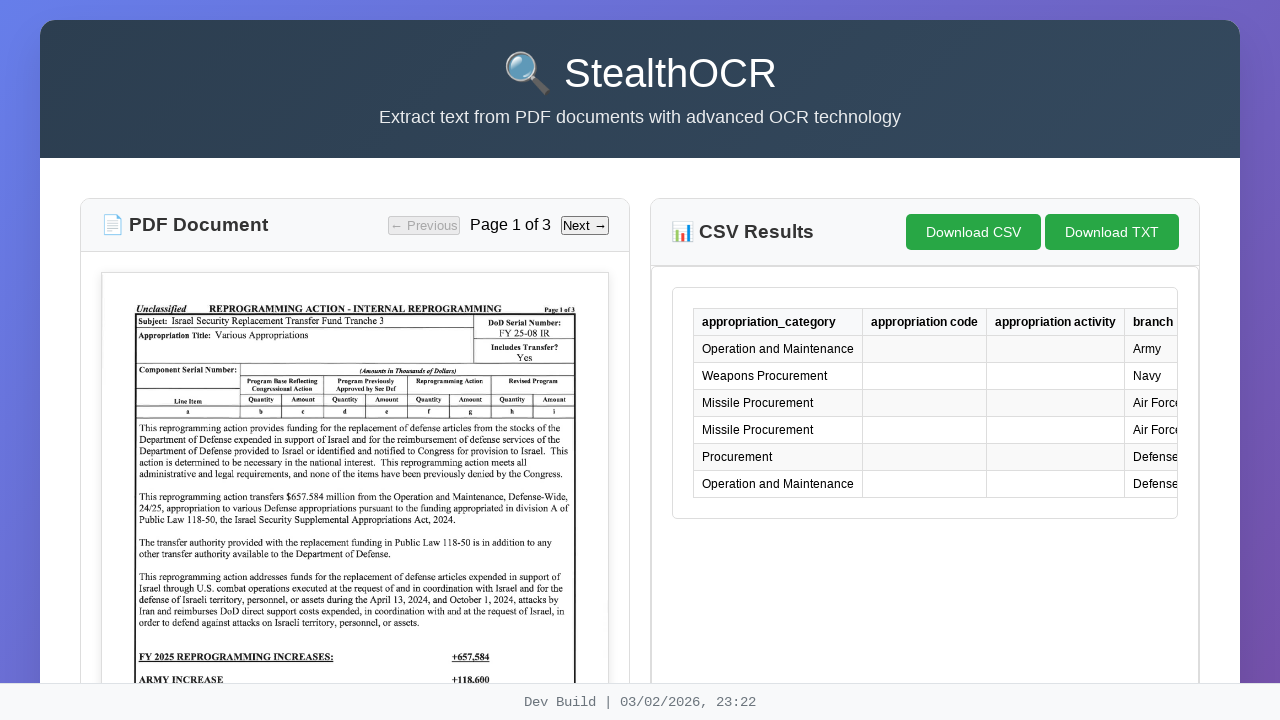

Verified PDF canvas is visible
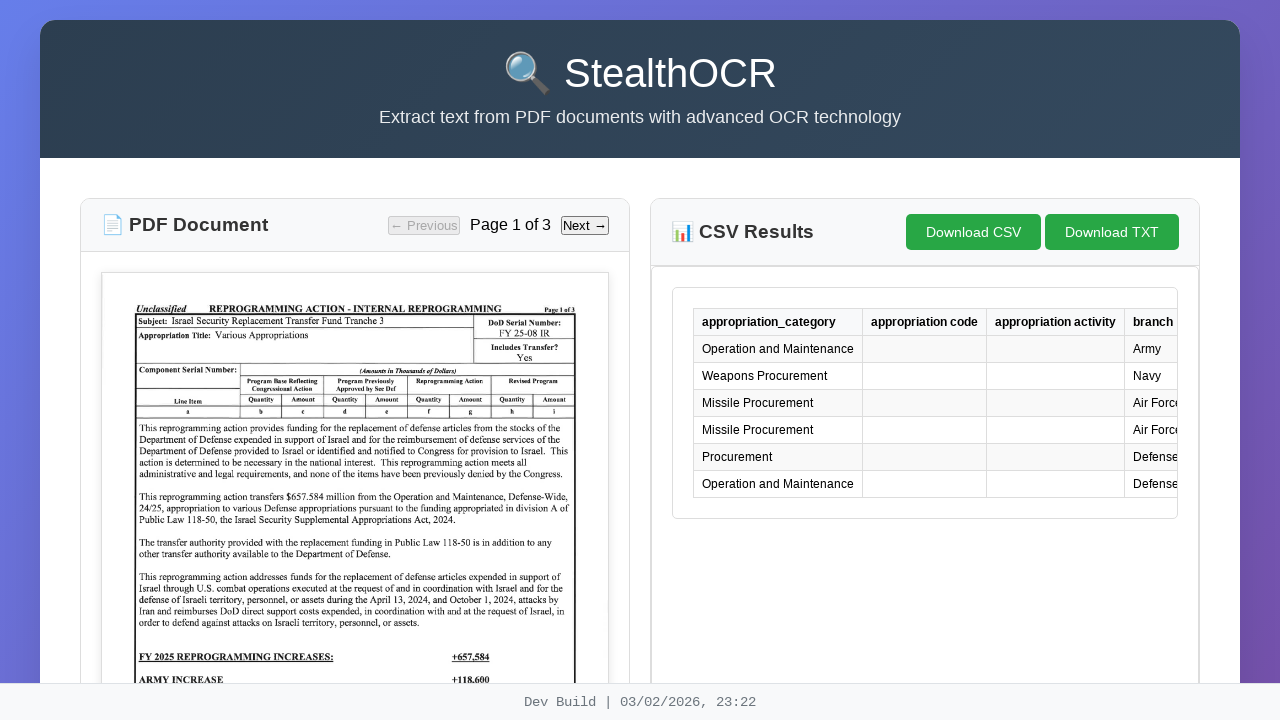

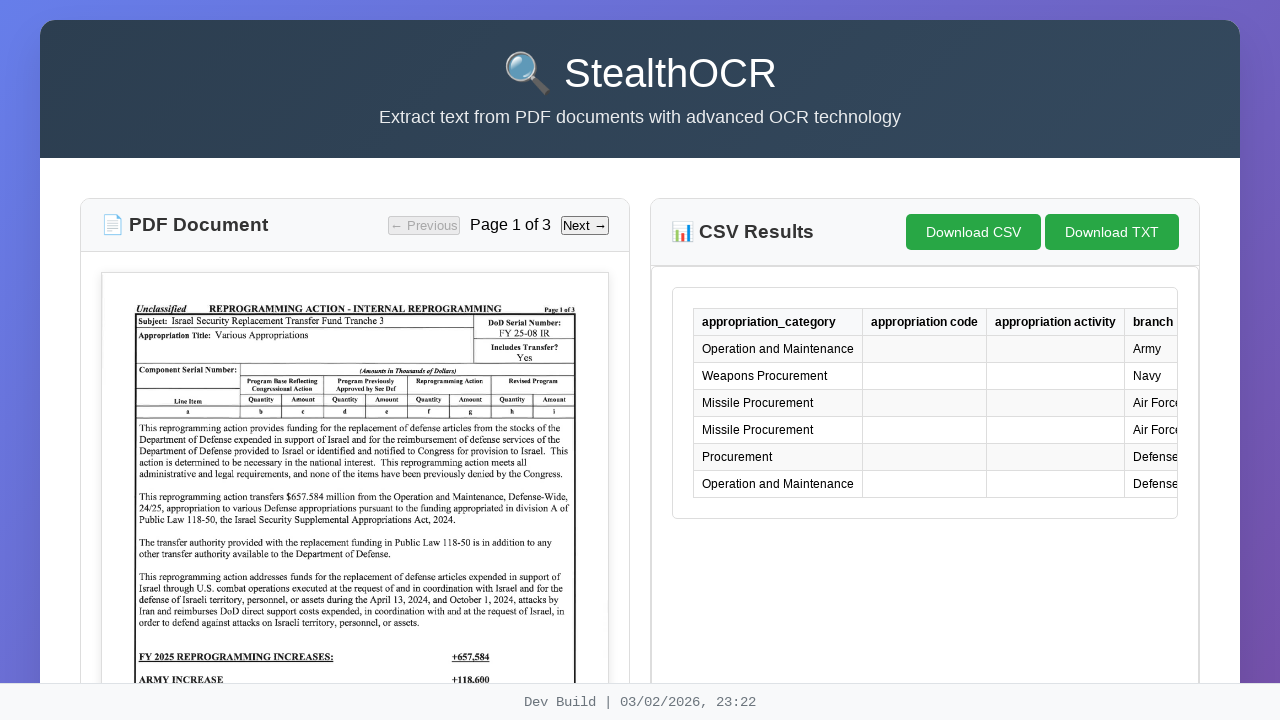